Navigates to BikeWale's KTM bikes section

Starting URL: https://www.bikewale.com/ktm-bikes/

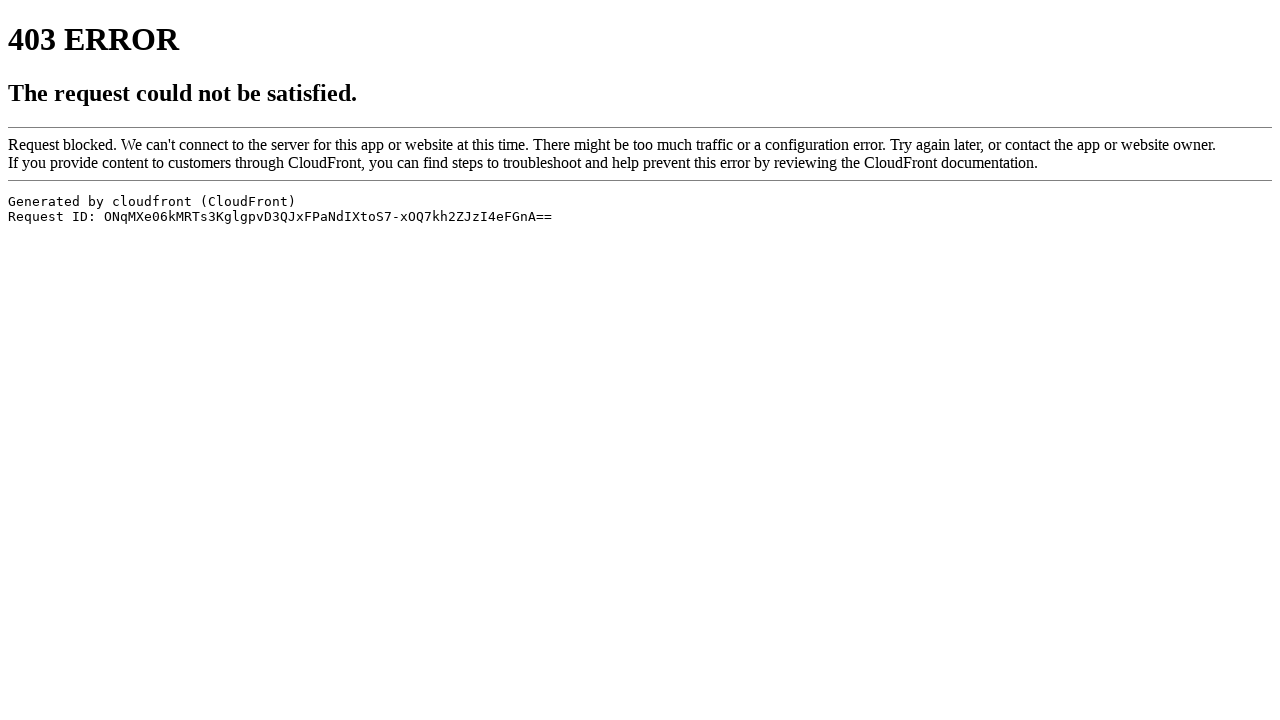

Navigated to BikeWale's KTM bikes section
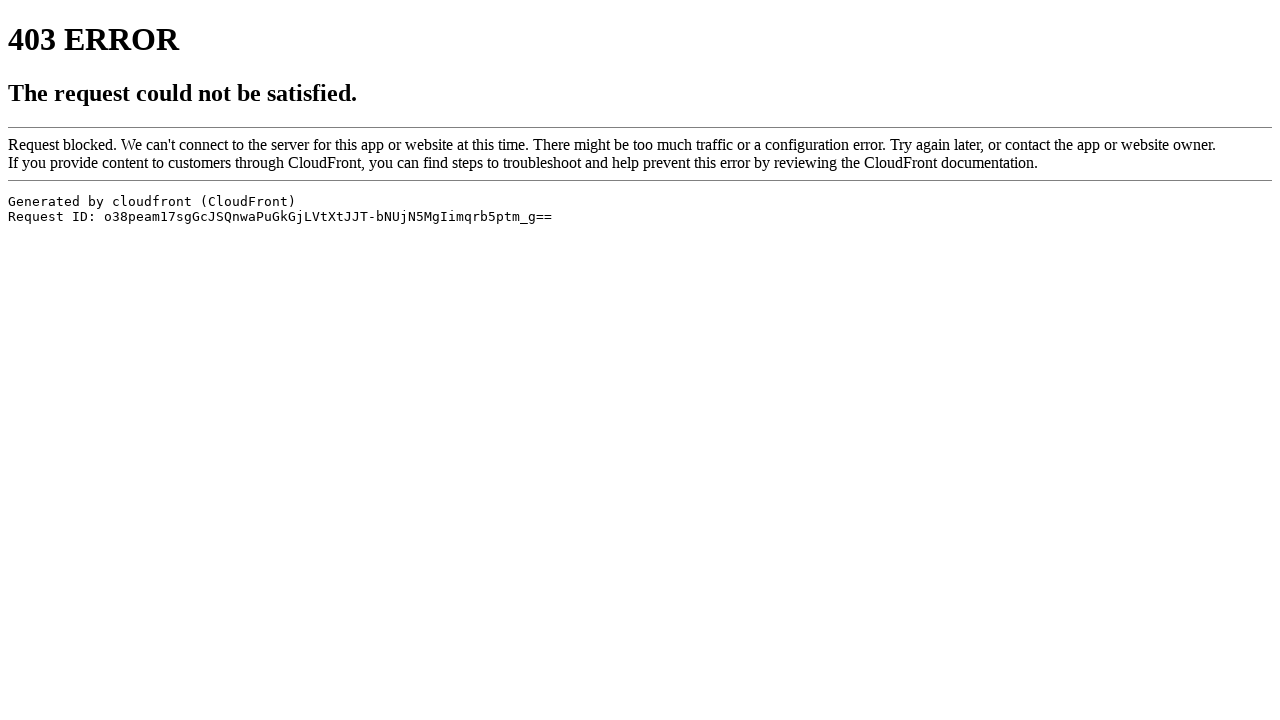

Page loaded successfully with all network resources
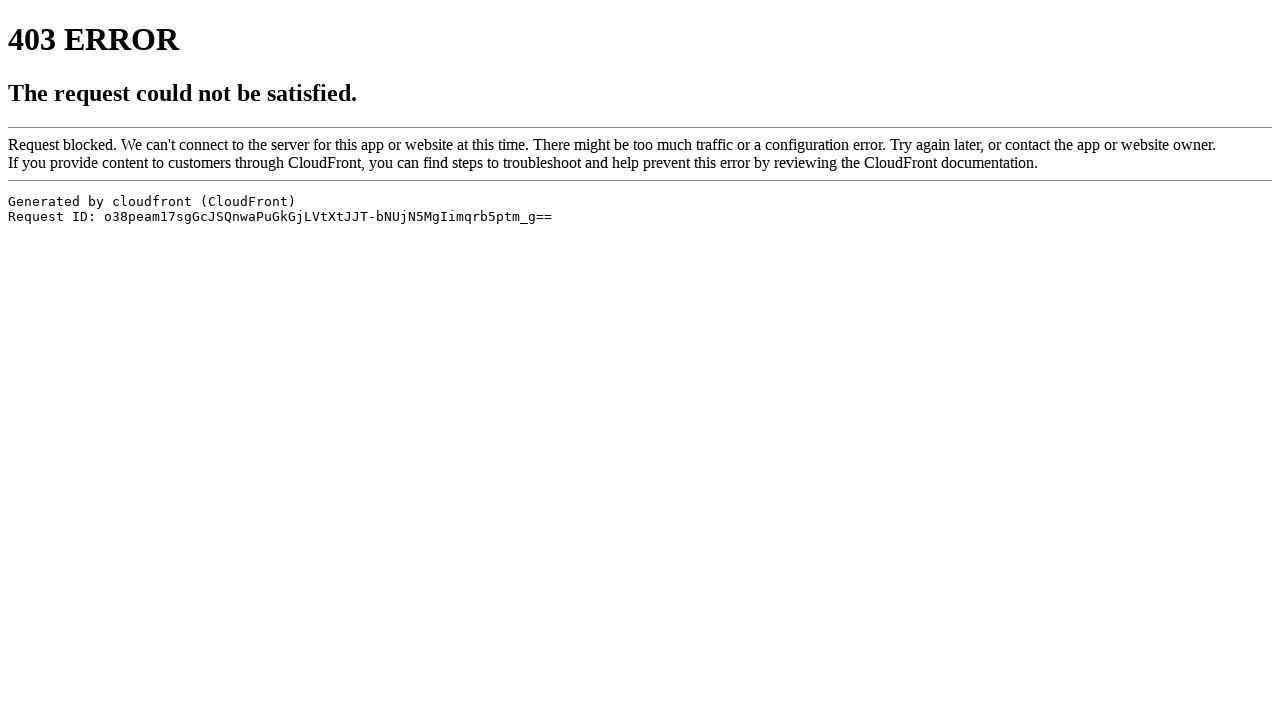

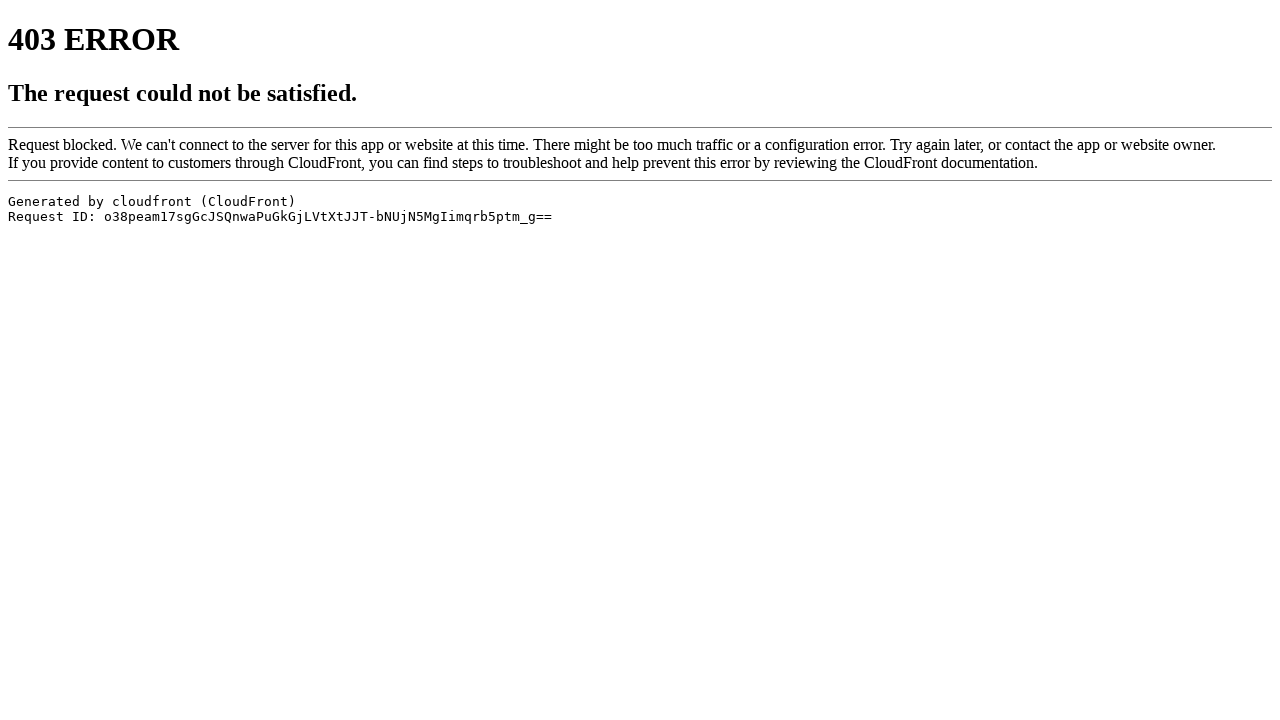